Tests double-click functionality by performing a double click on a button element

Starting URL: https://demoqa.com/buttons

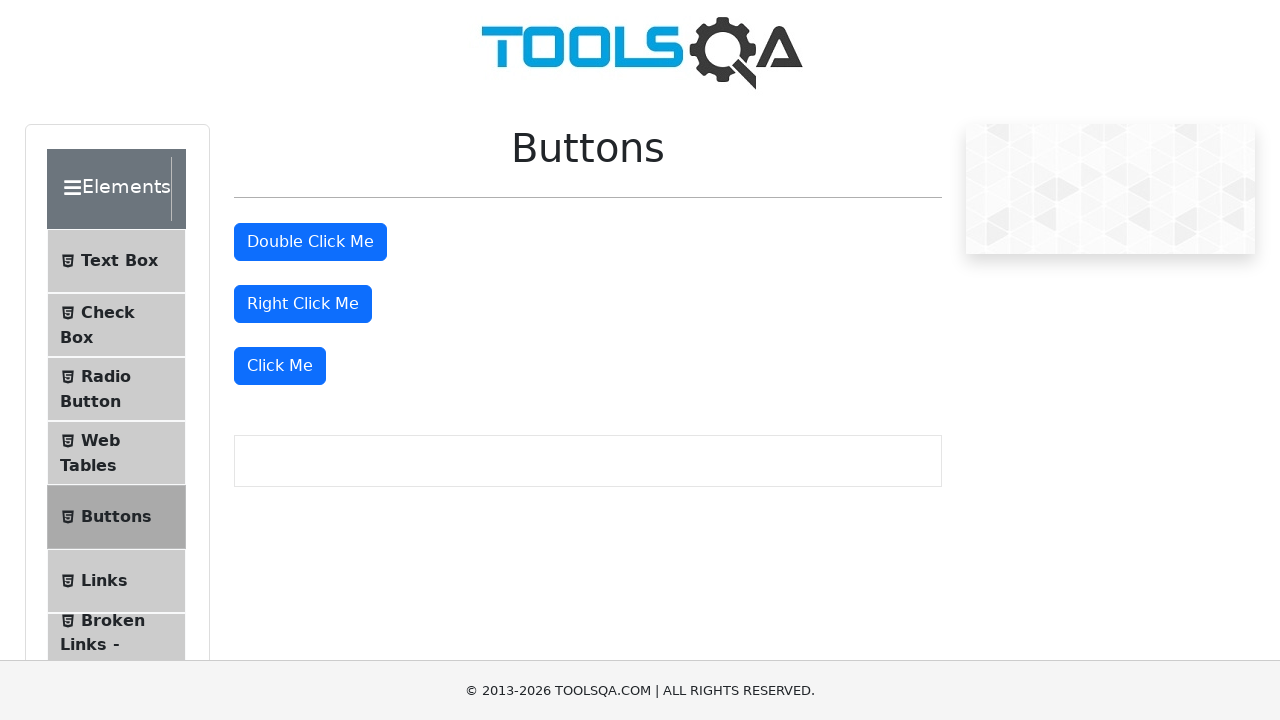

Performed double-click on the double click button at (310, 242) on #doubleClickBtn
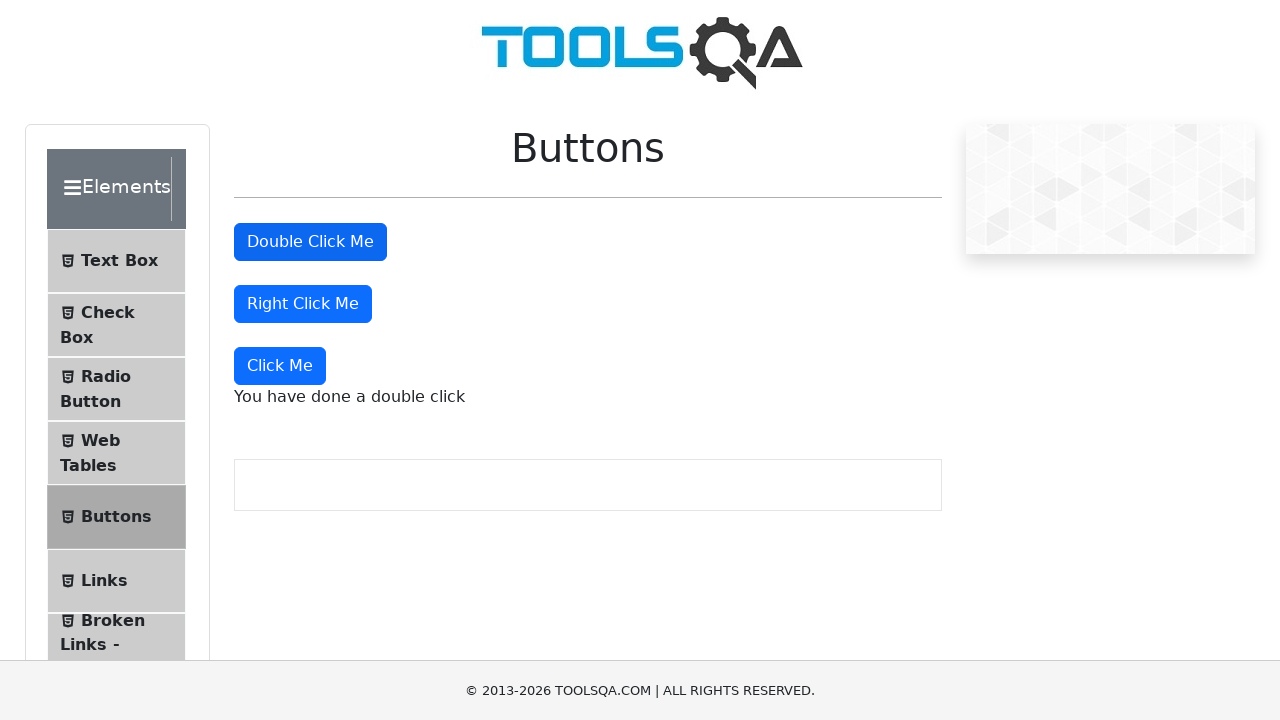

Double click message appeared on page
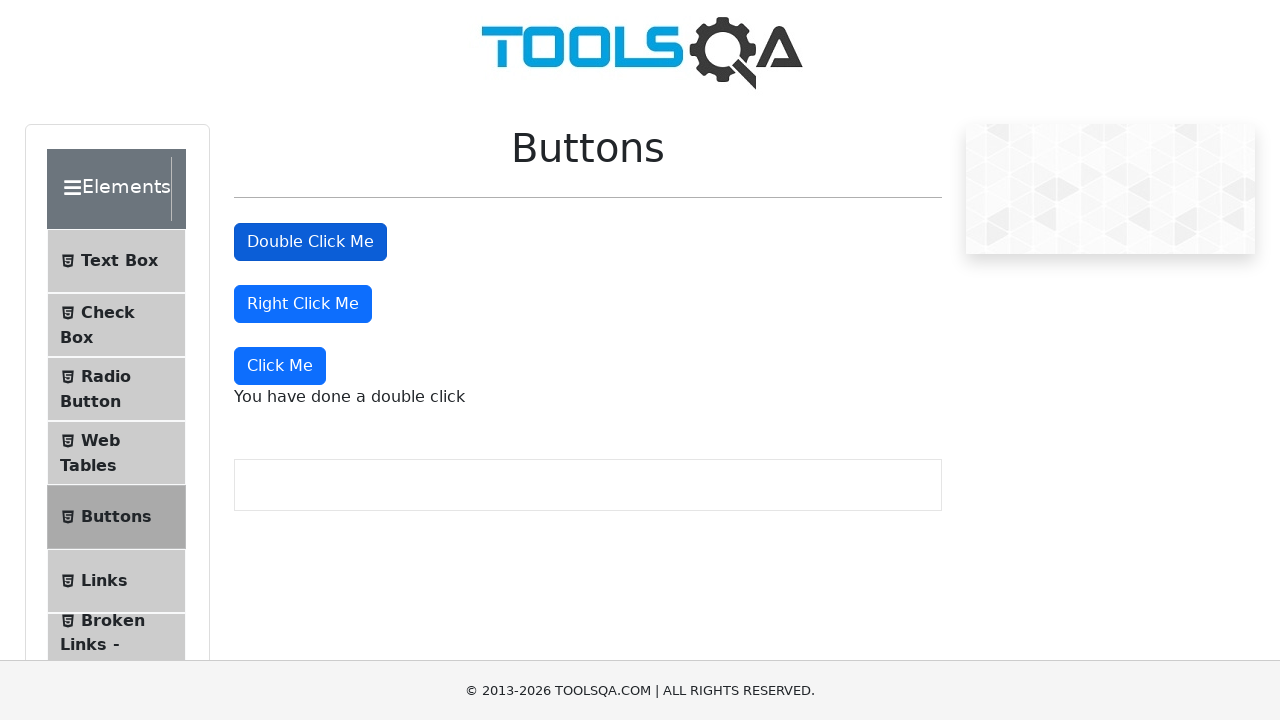

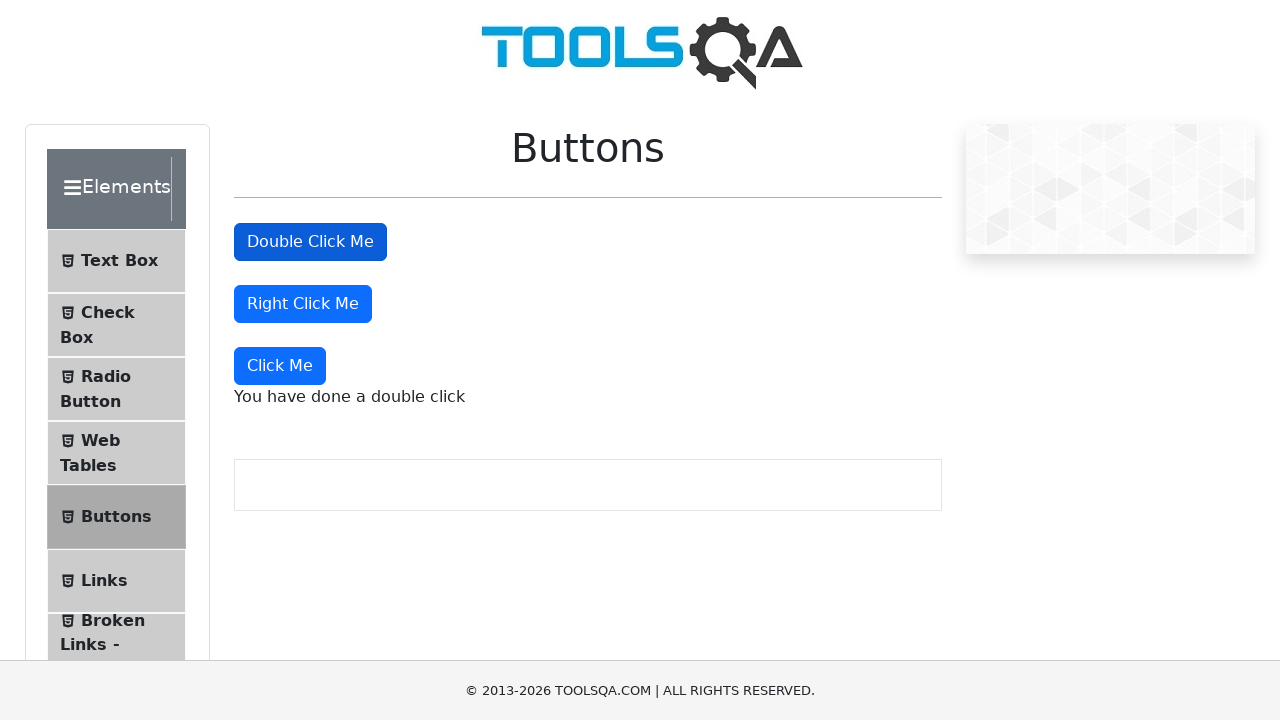